Tests mouse hover functionality by hovering over a menu item and clicking a submenu option, then handling an alert dialog

Starting URL: https://www.globalsqa.com/demo-site

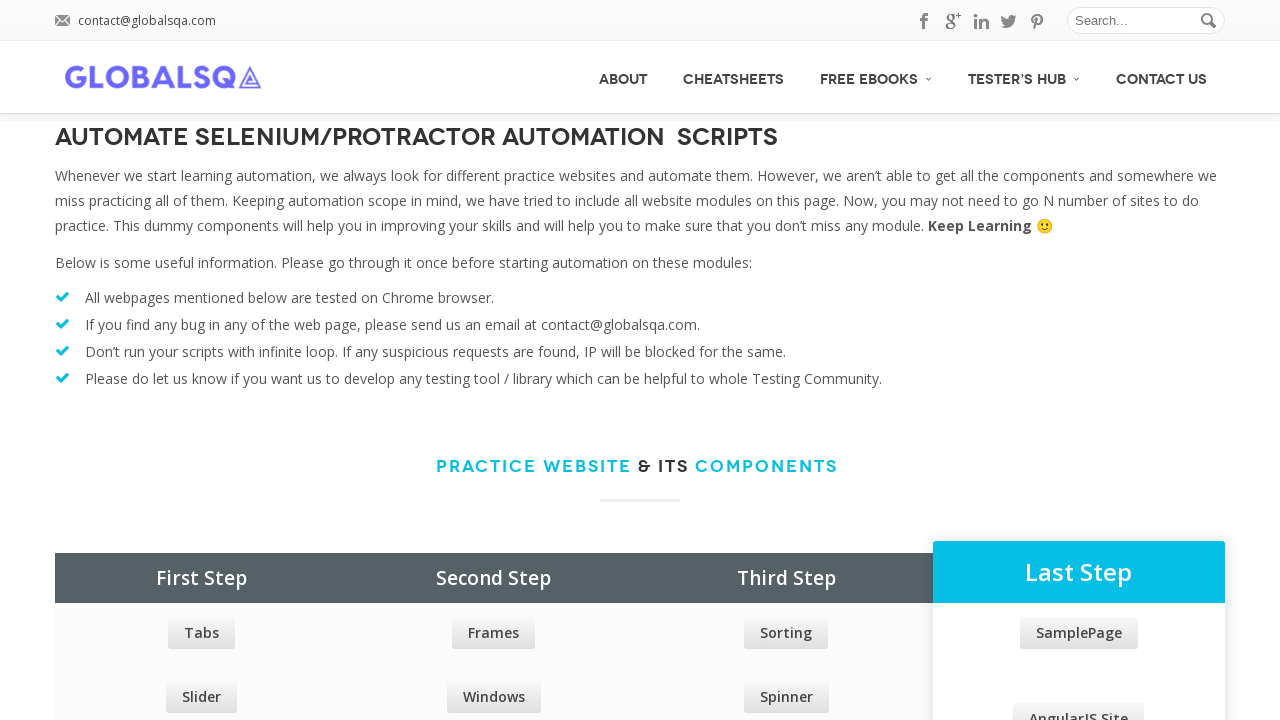

Hovered over 'Free Ebooks' menu item at (876, 76) on a.no_border:has-text('Free Ebooks')
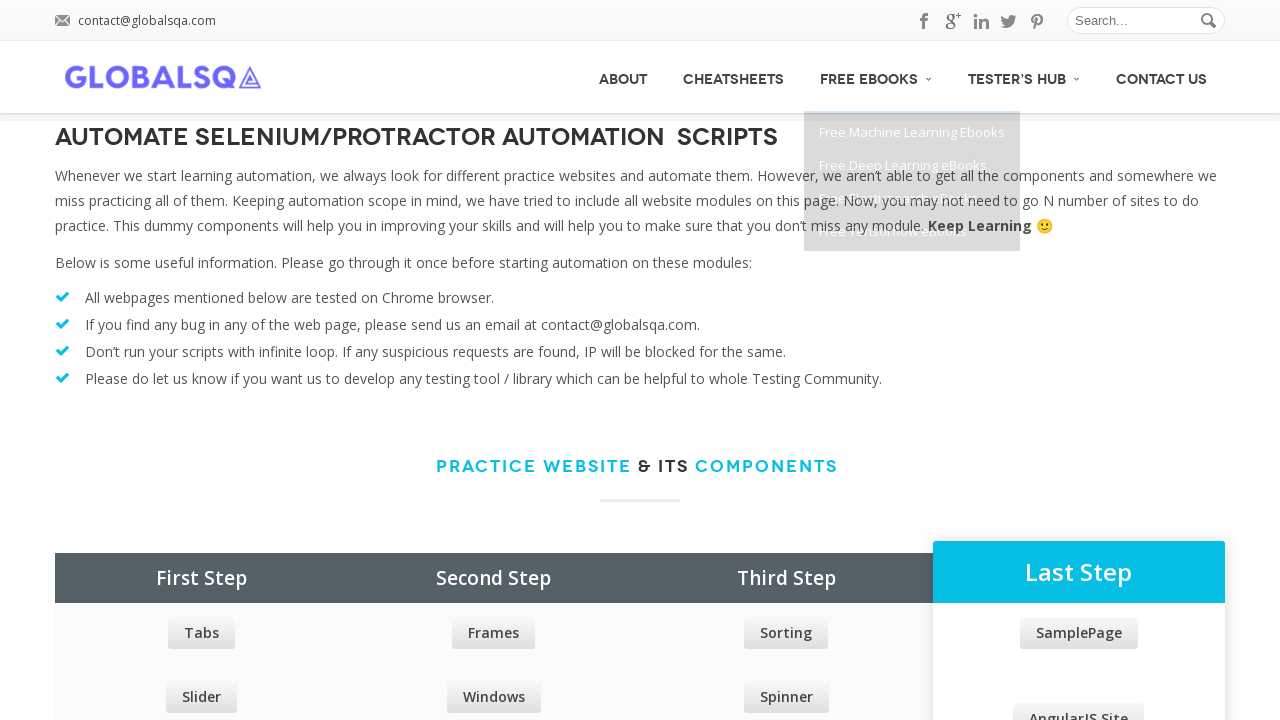

Clicked on 'Free Deep Learning eBooks' submenu option at (903, 165) on span:has-text('Free Deep Learning eBooks')
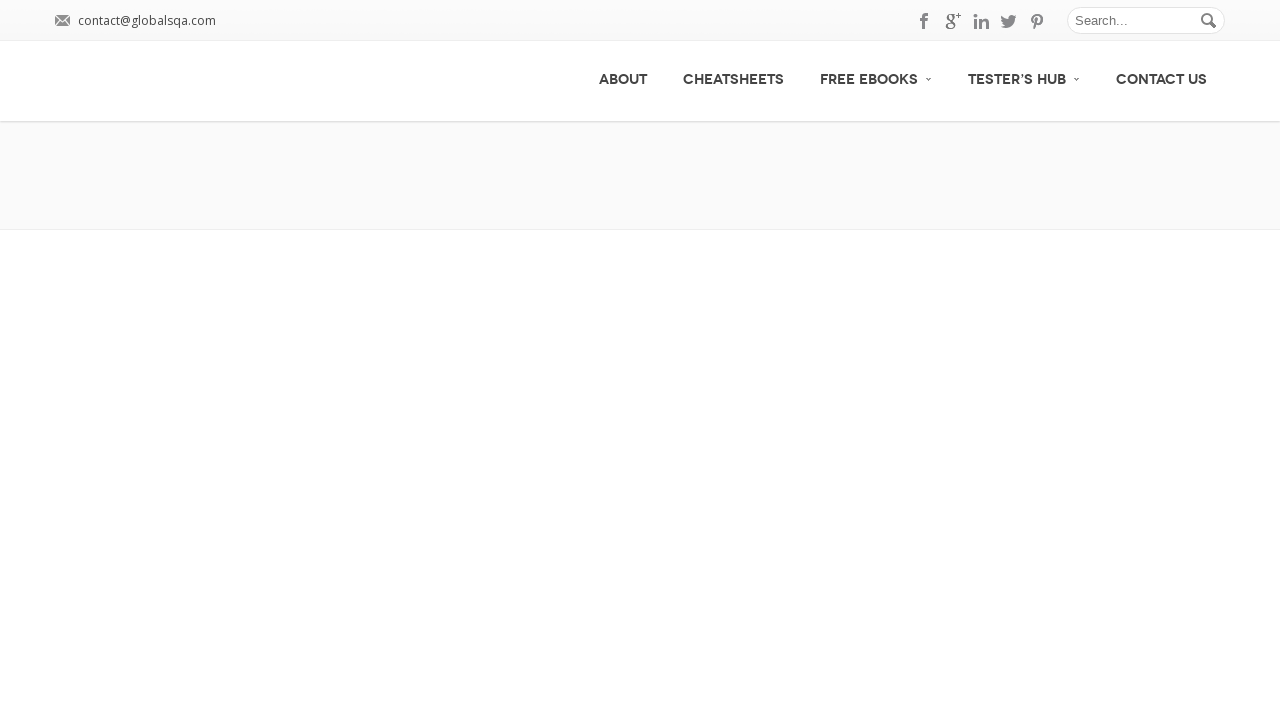

Set up alert dialog handler to dismiss dialogs
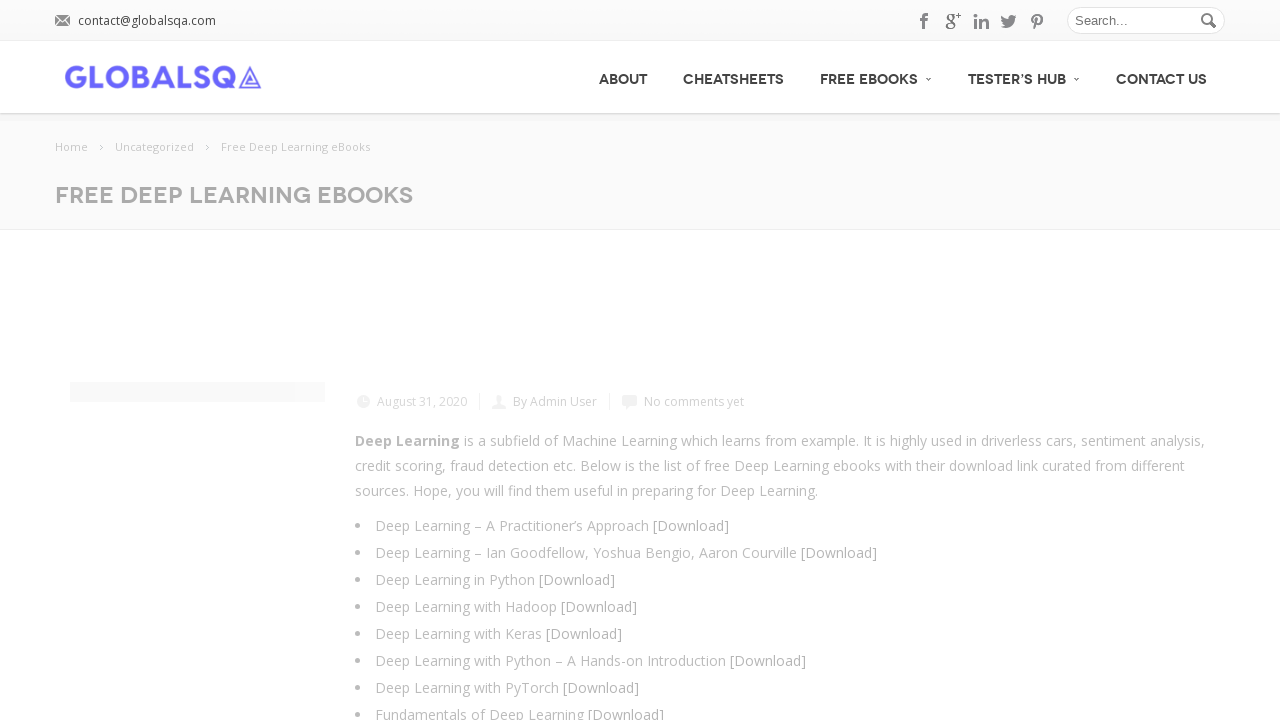

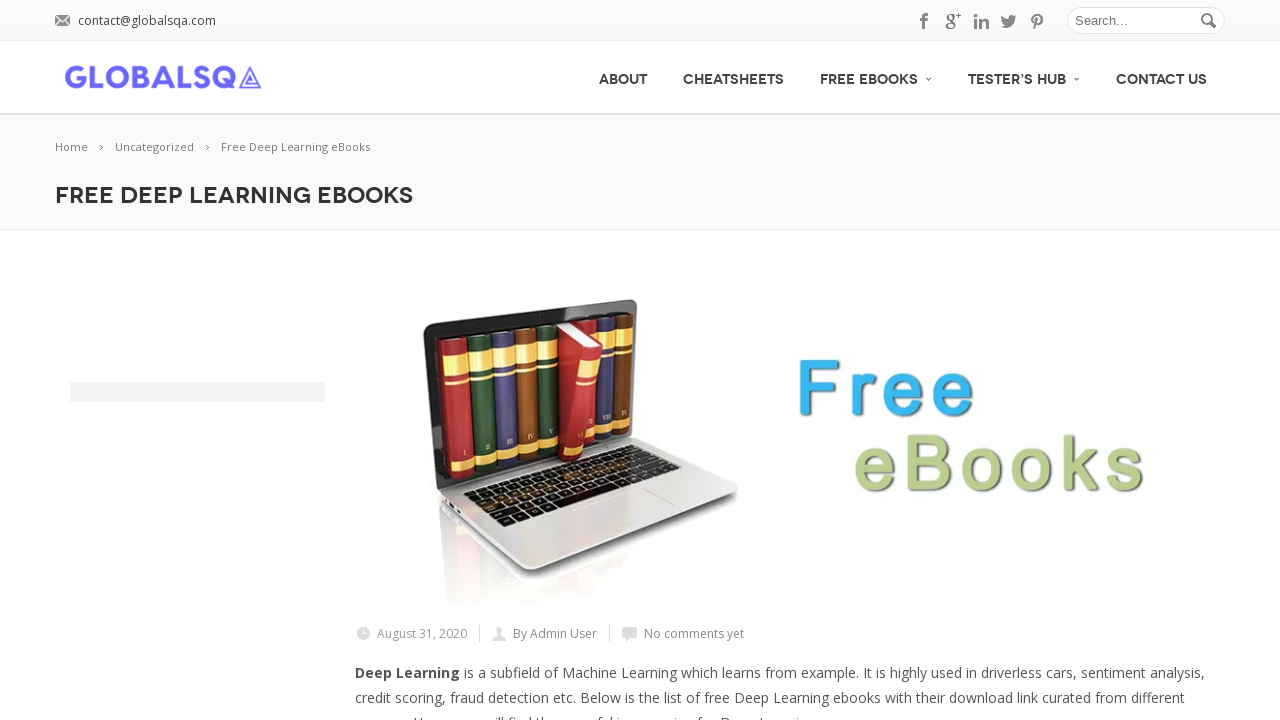